Tests scrolling functionality by navigating to a Selenium tutorial page and scrolling to a specific link element, then highlighting it with a red border

Starting URL: https://www.browserstack.com/guide/selenium-scroll-tutorial

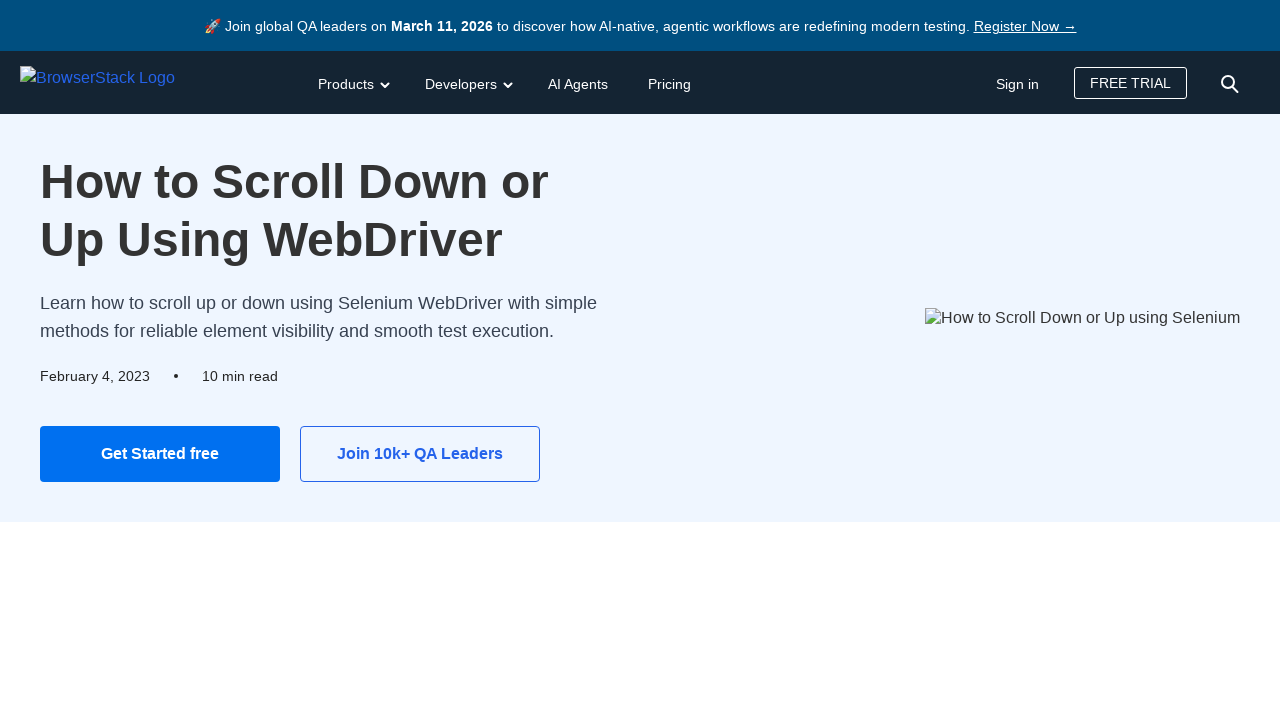

Located the 'How to run Selenium tests using Firefox Driver' link element
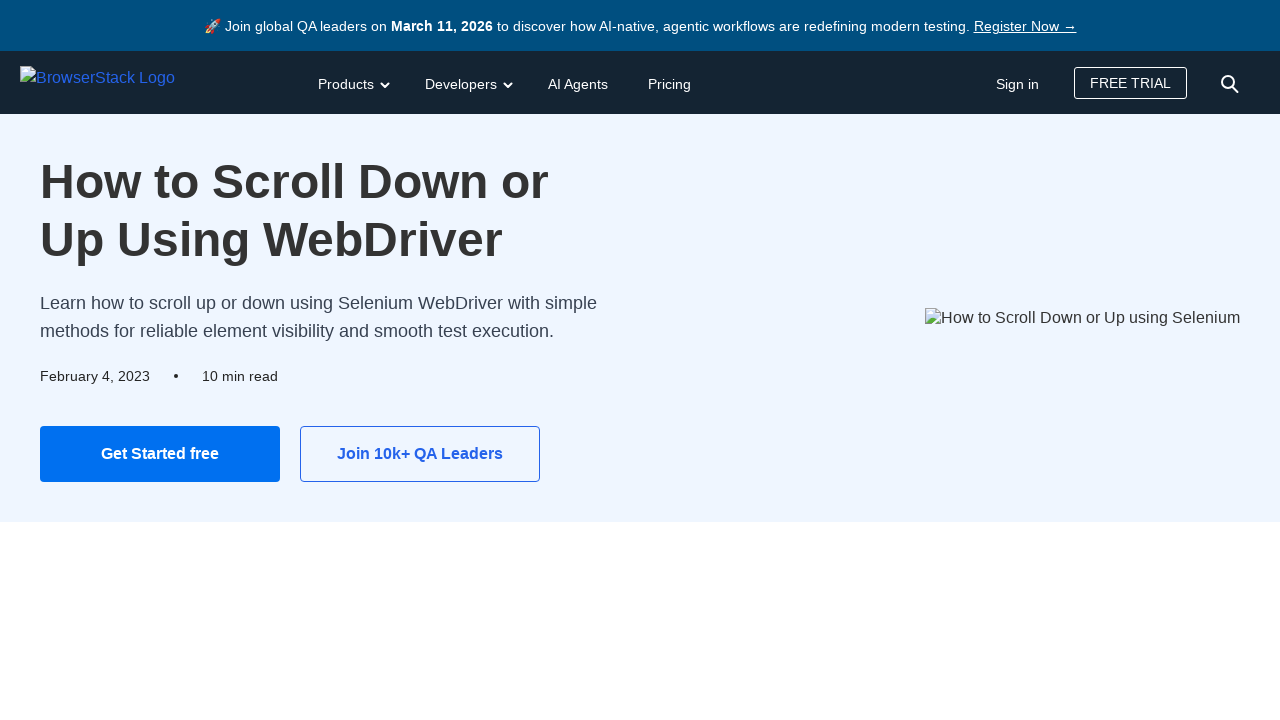

Scrolled link element into view
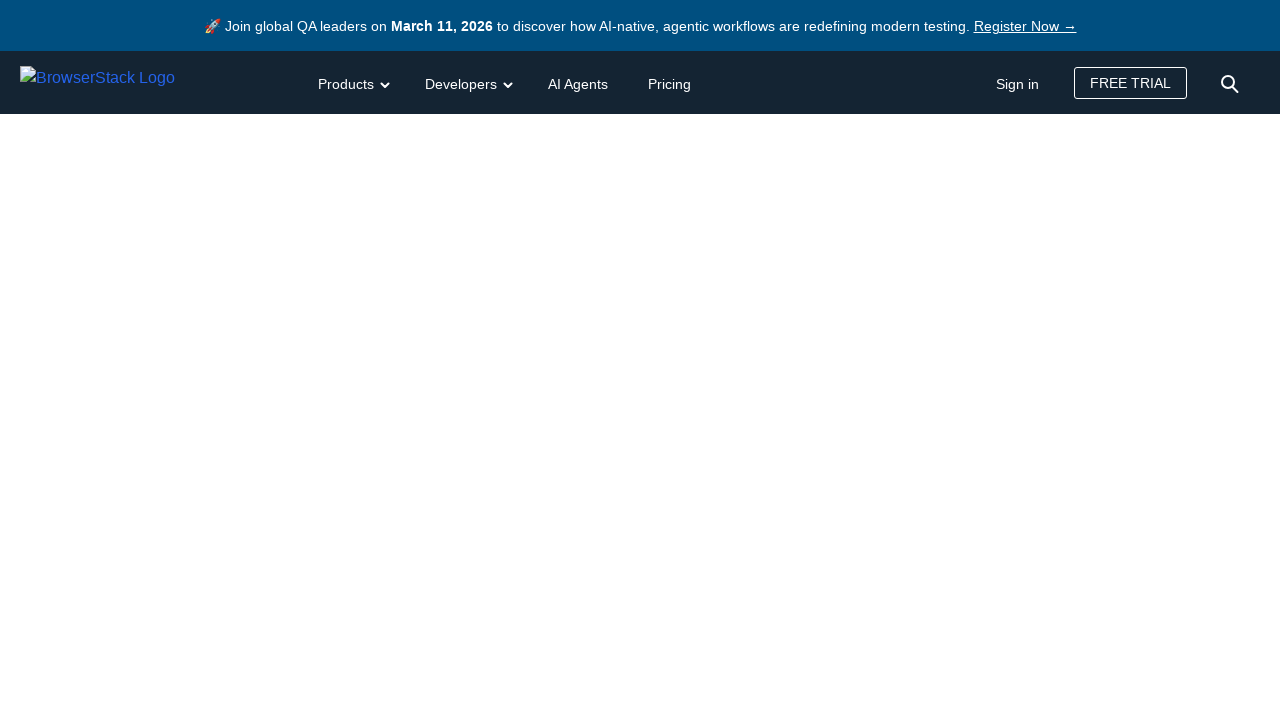

Applied red border highlight to the link element using JavaScript
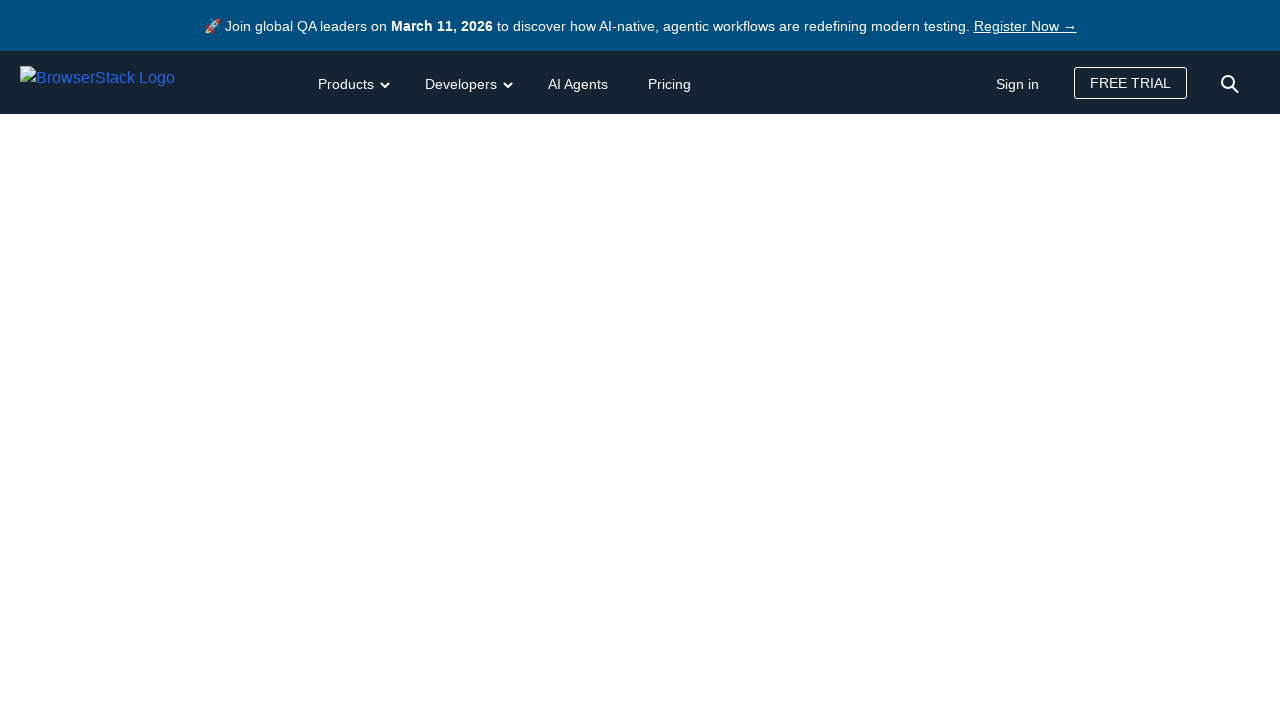

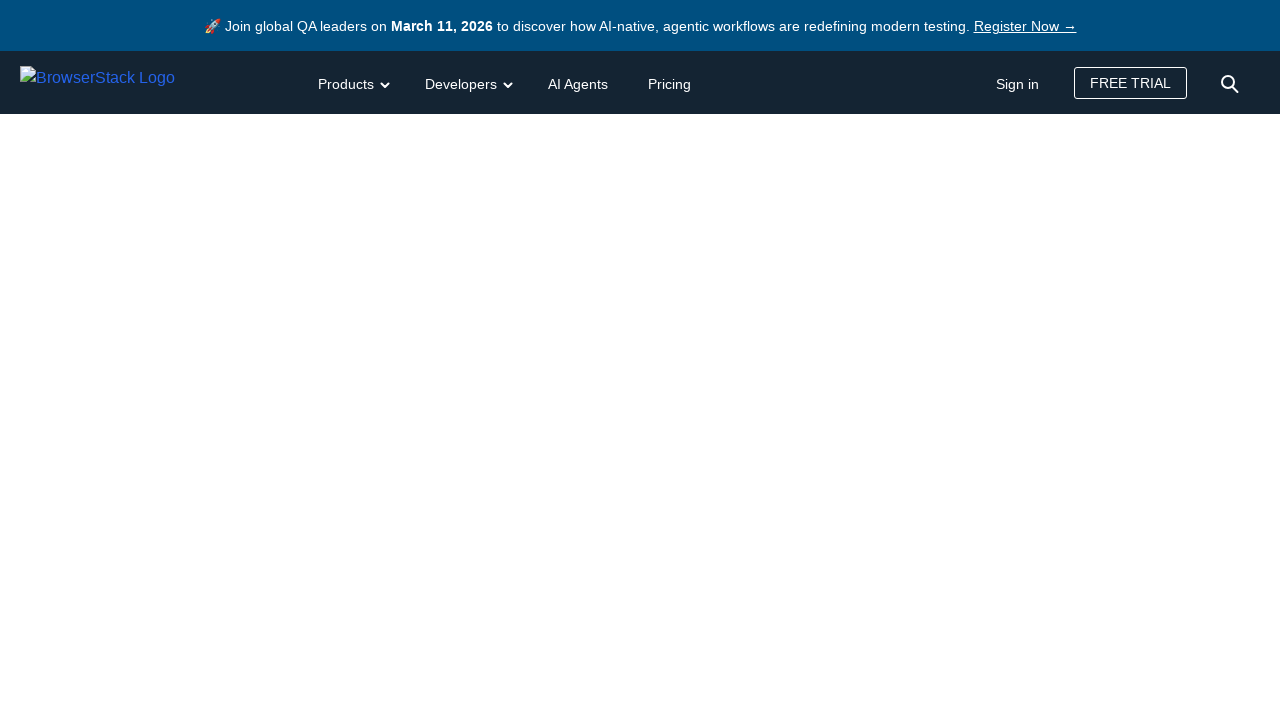